Verifies that the "Log In" button on the NextBaseCRM login page displays the expected text "Log In" by checking the button's value attribute.

Starting URL: https://login1.nextbasecrm.com/

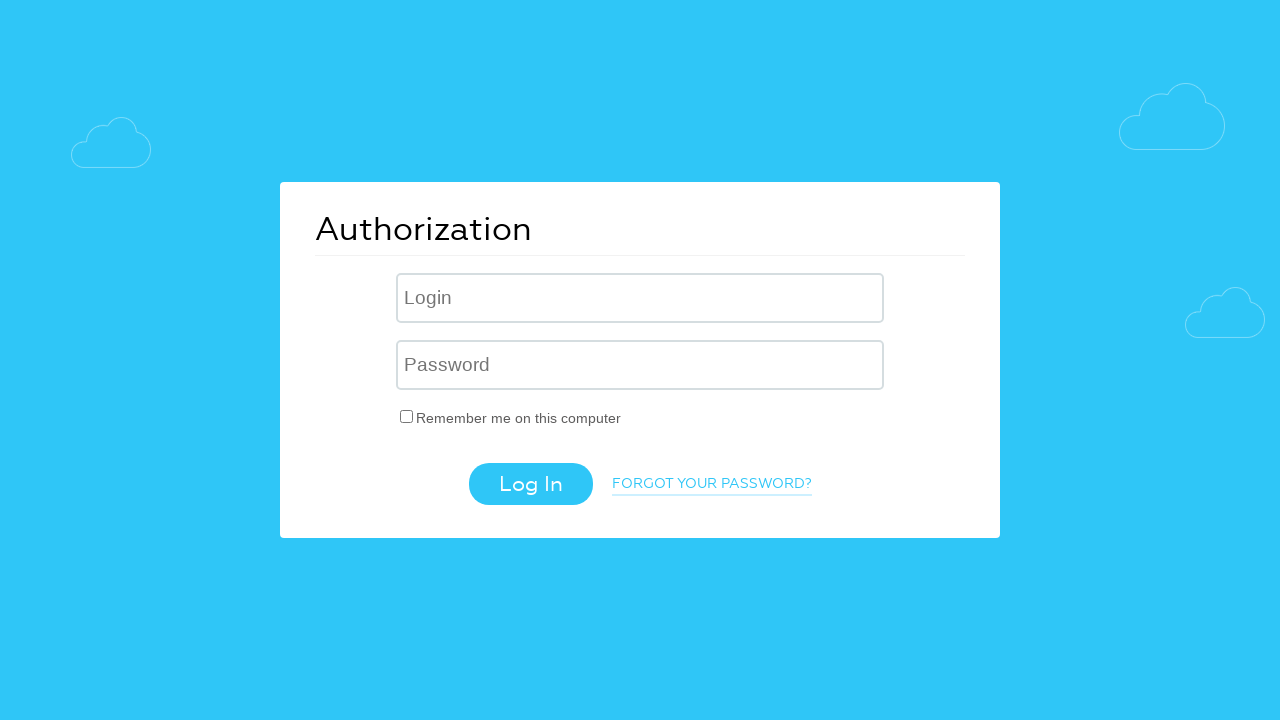

Waited for Log In button to be visible
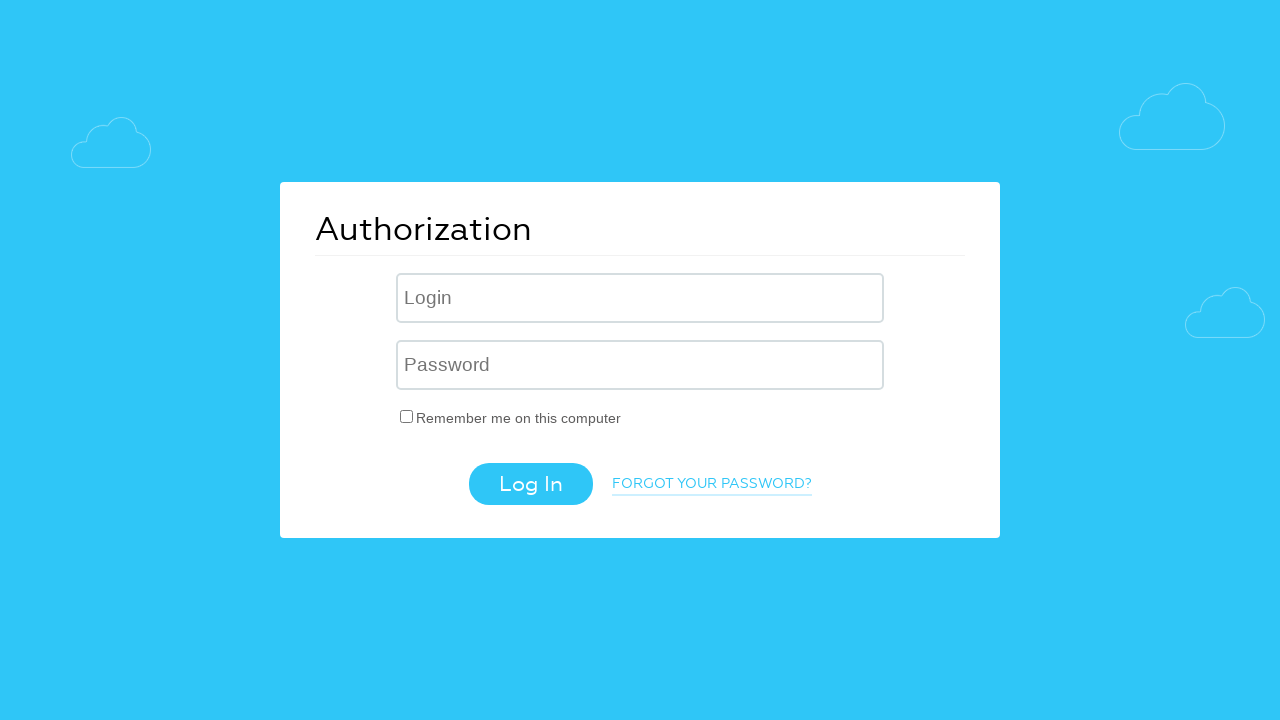

Retrieved the value attribute from the Log In button
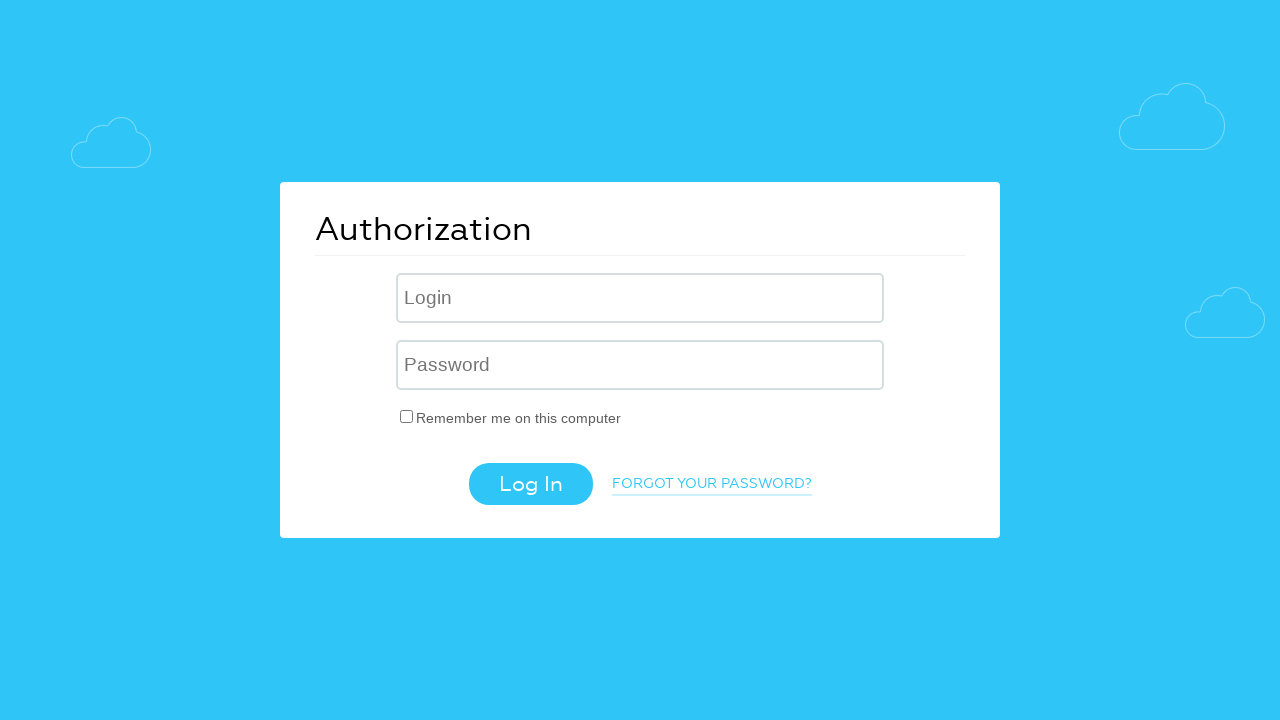

Set expected button text to 'Log In'
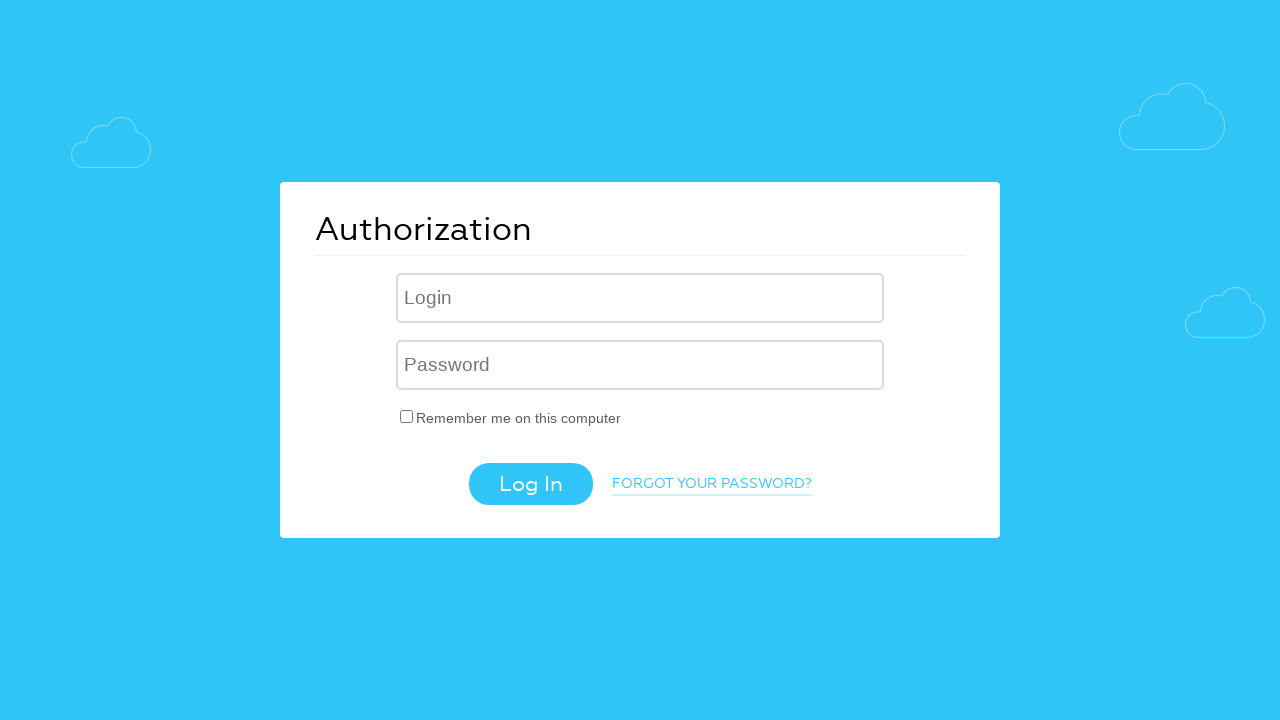

Verified Log In button displays expected text 'Log In'
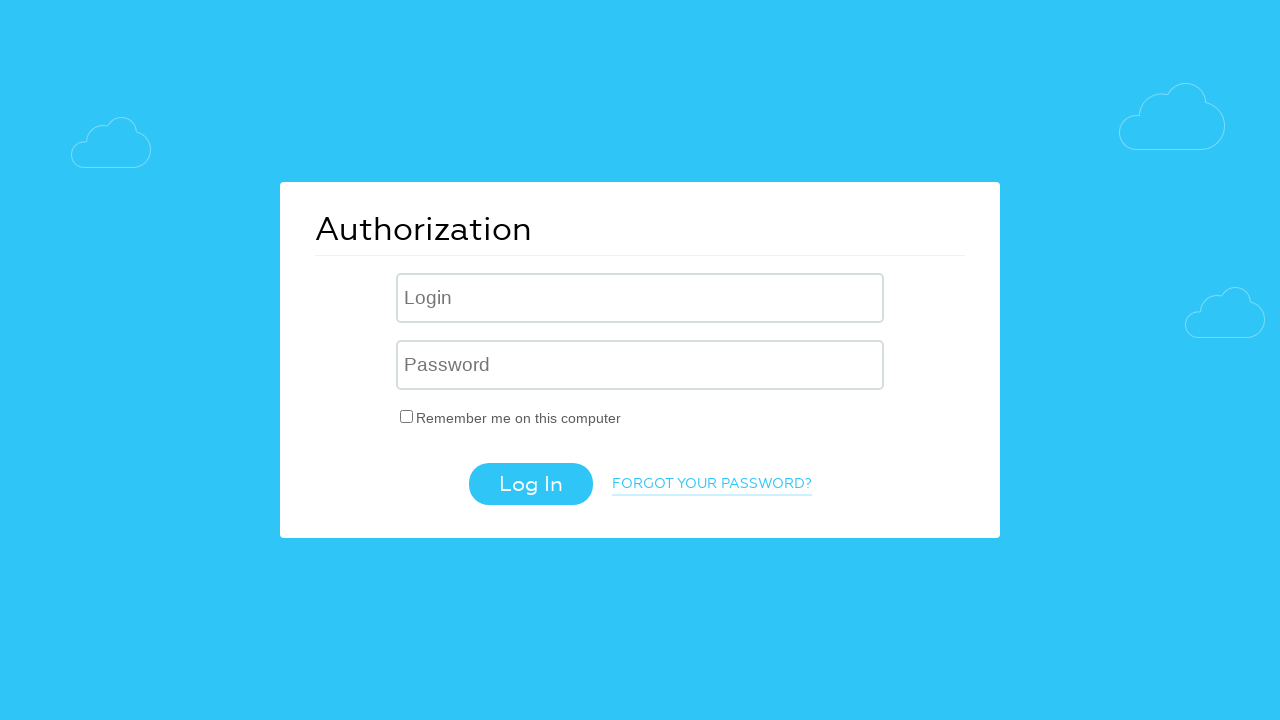

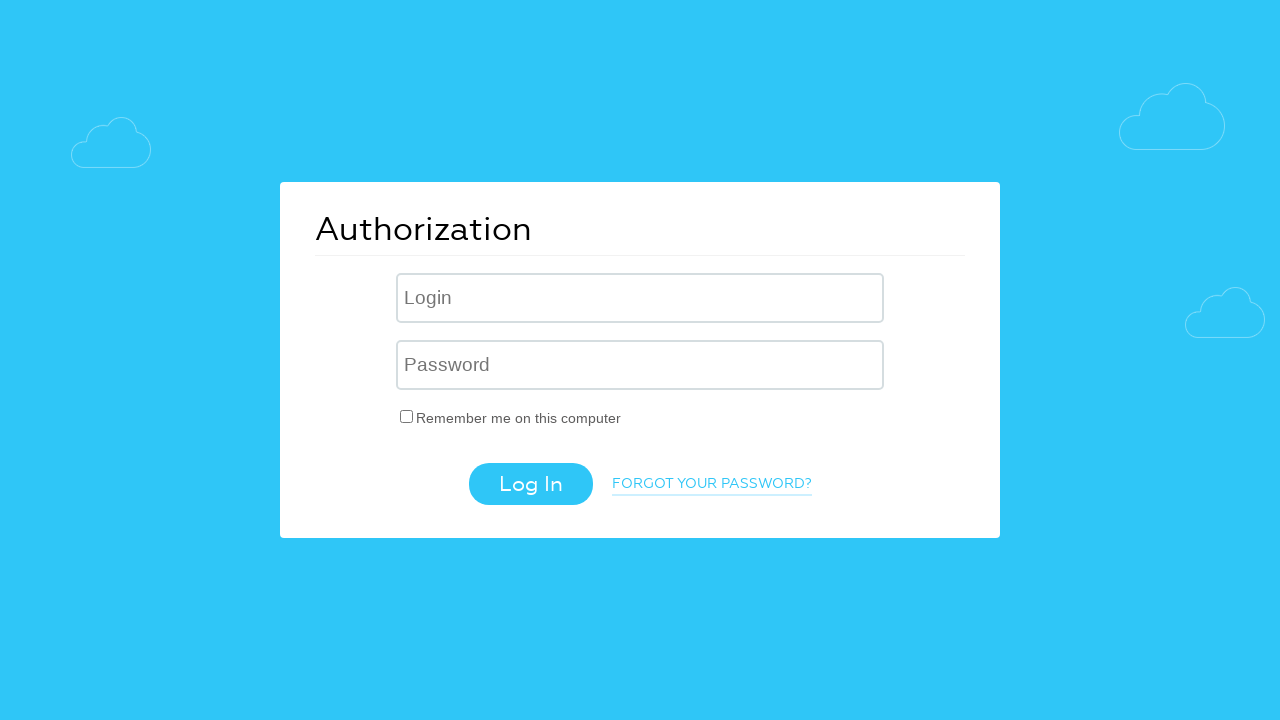